Tests dynamic loading page by clicking the start button and verifying that "Hello World!" text appears after loading completes using implicit wait.

Starting URL: http://the-internet.herokuapp.com/dynamic_loading/2

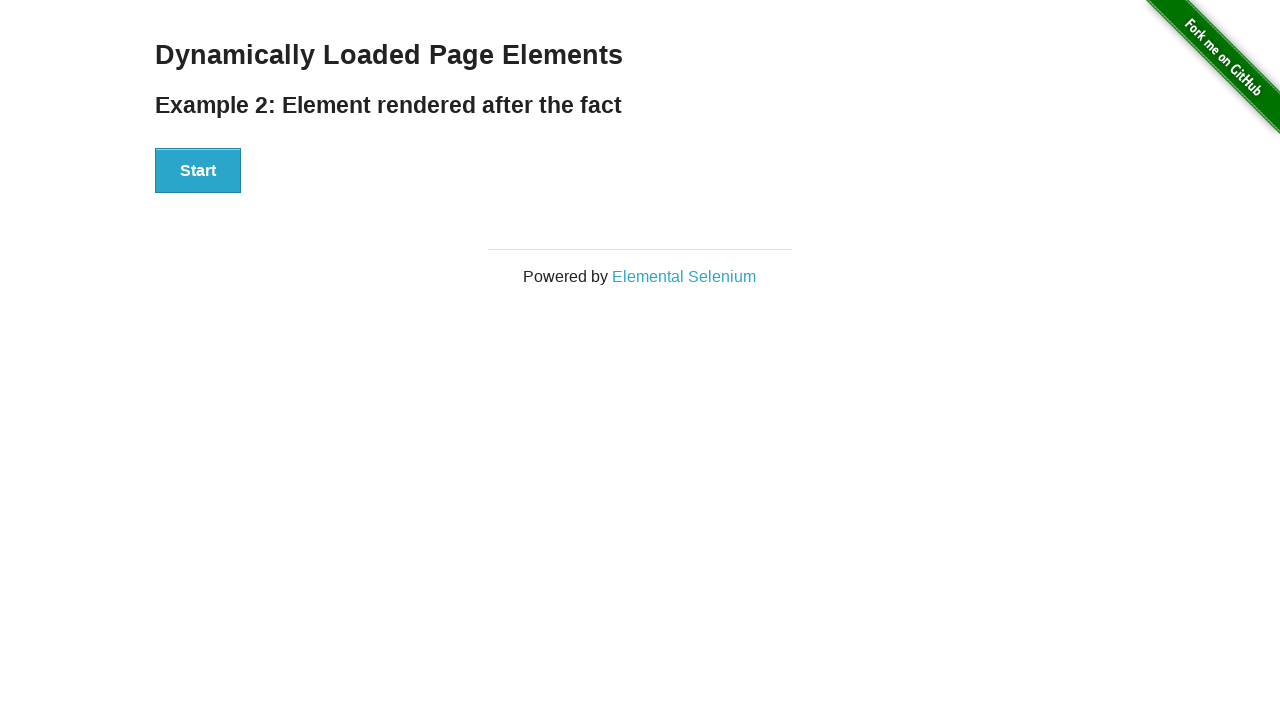

Clicked start button to trigger dynamic loading at (198, 171) on xpath=//div[@id='start']/button
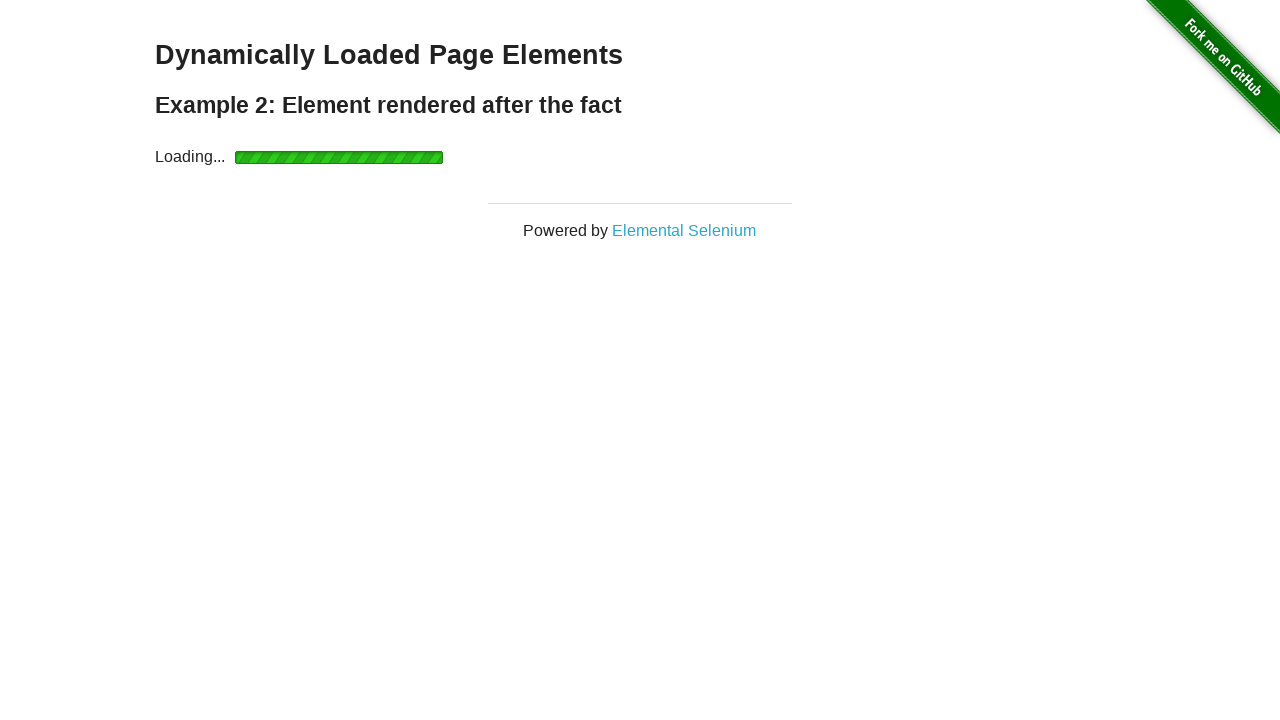

Waited for 'Hello World!' text to appear in finish section
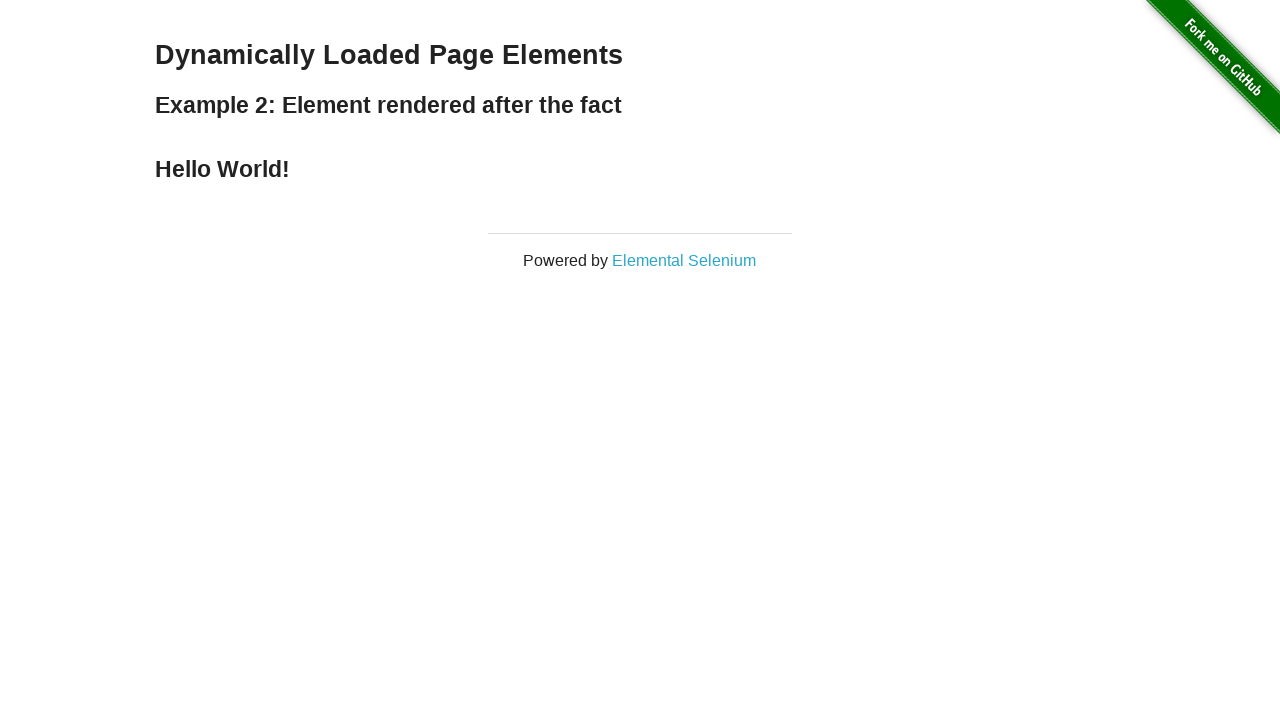

Verified that 'Hello World!' text is displayed correctly
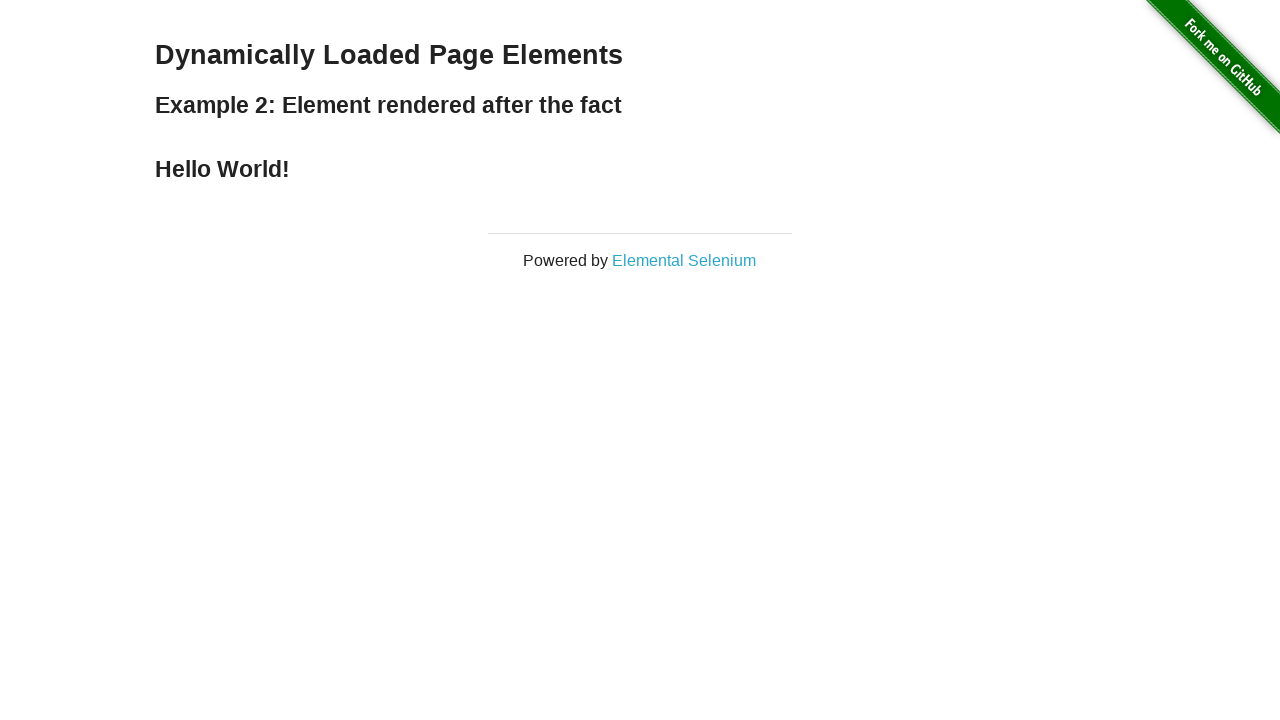

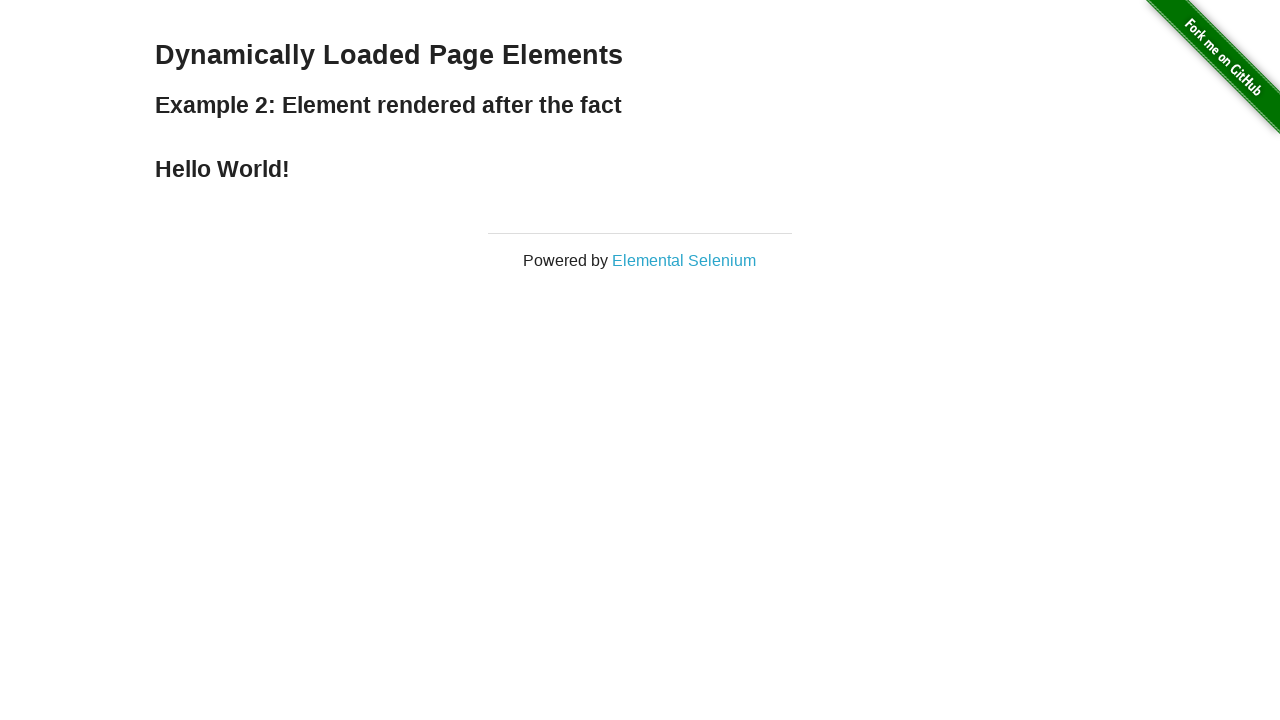